Navigates to yun316.net and verifies the page loads by checking the title

Starting URL: https://www.yun316.net/

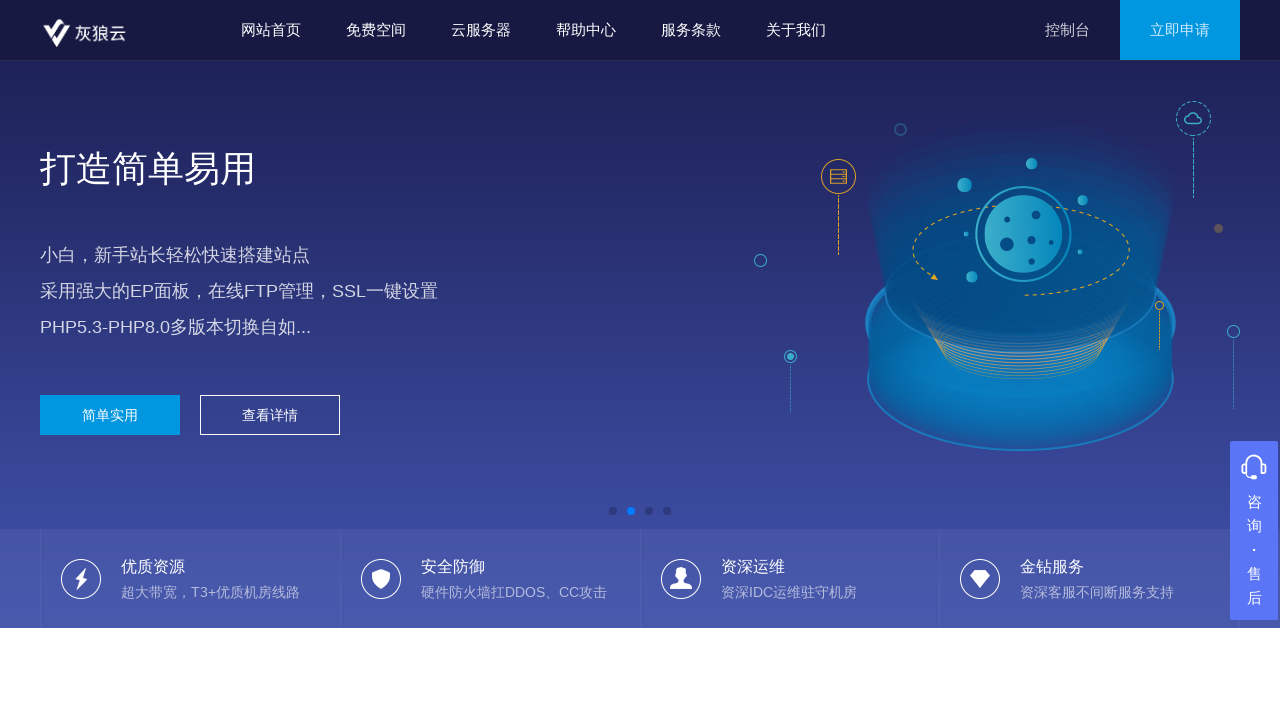

Waited for page to reach domcontentloaded state
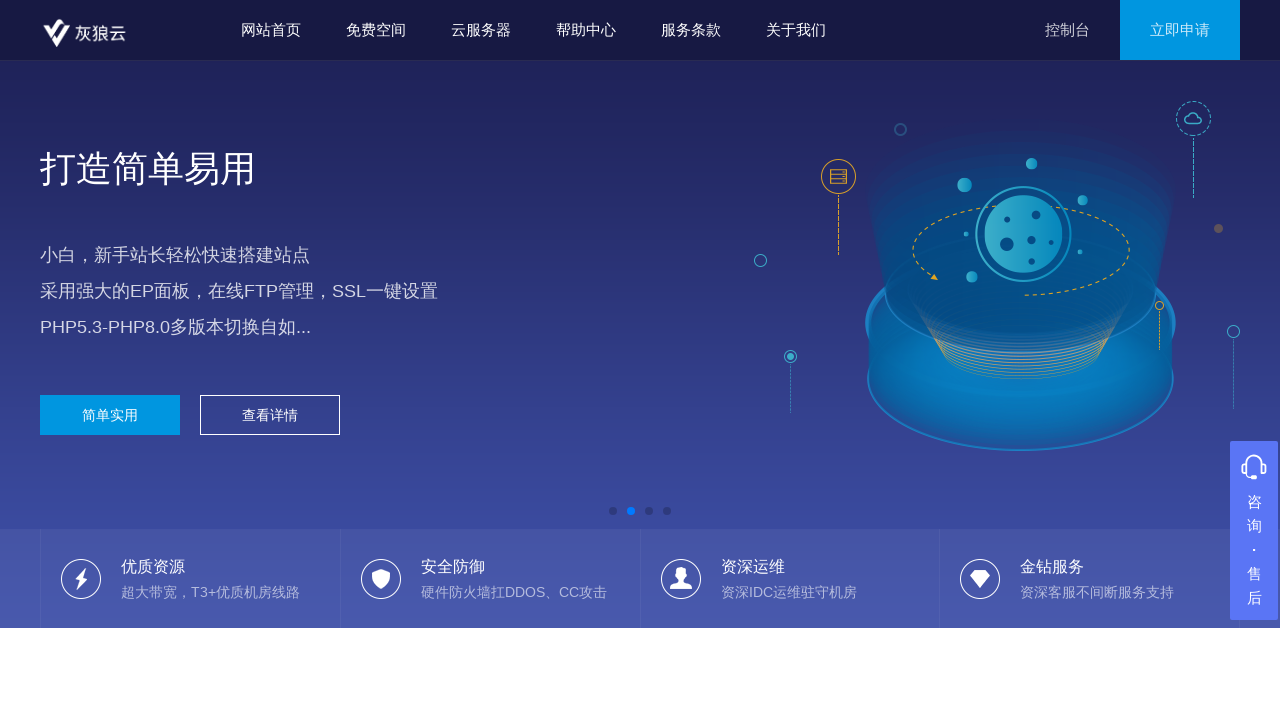

Retrieved page title: 灰狼云空间_免费虚拟主机_FTP空间免费申请_0元免备案FTP建站
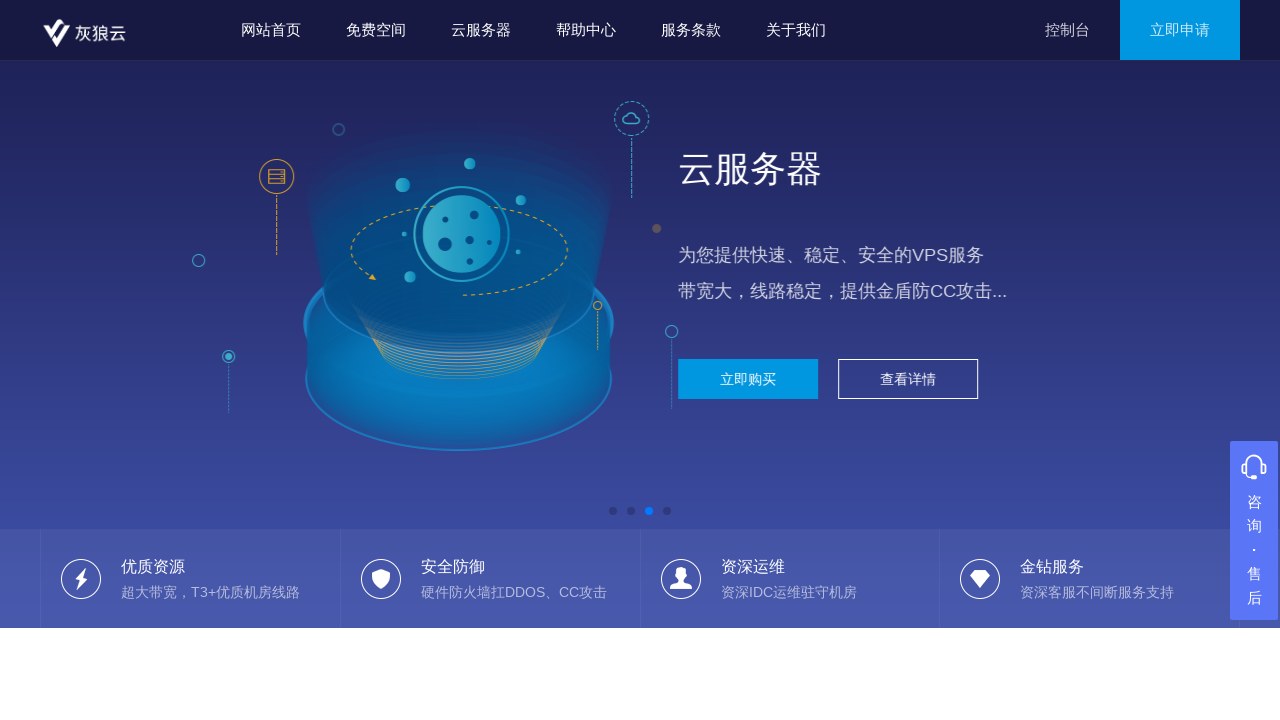

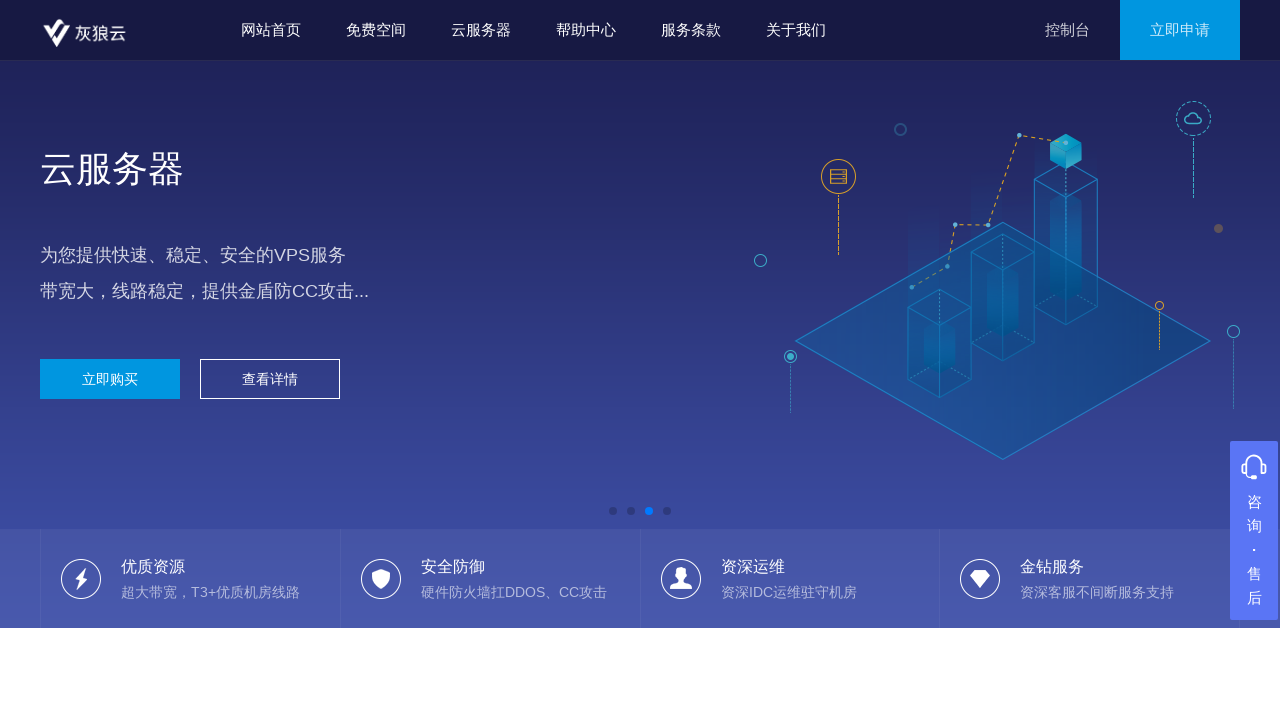